Navigates to the registration page and verifies that the "Signing up is easy!" message is displayed

Starting URL: https://parabank.parasoft.com/parabank/index.htm

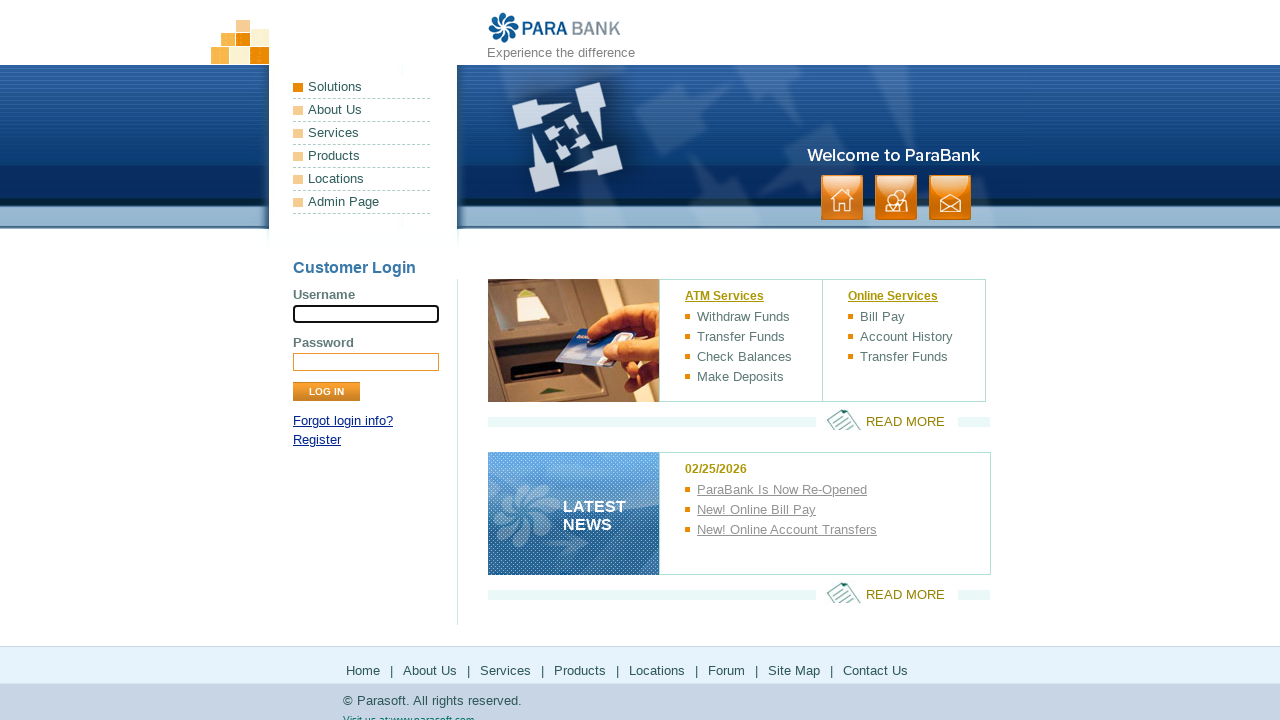

Clicked Register link to navigate to registration page at (317, 440) on text=Register
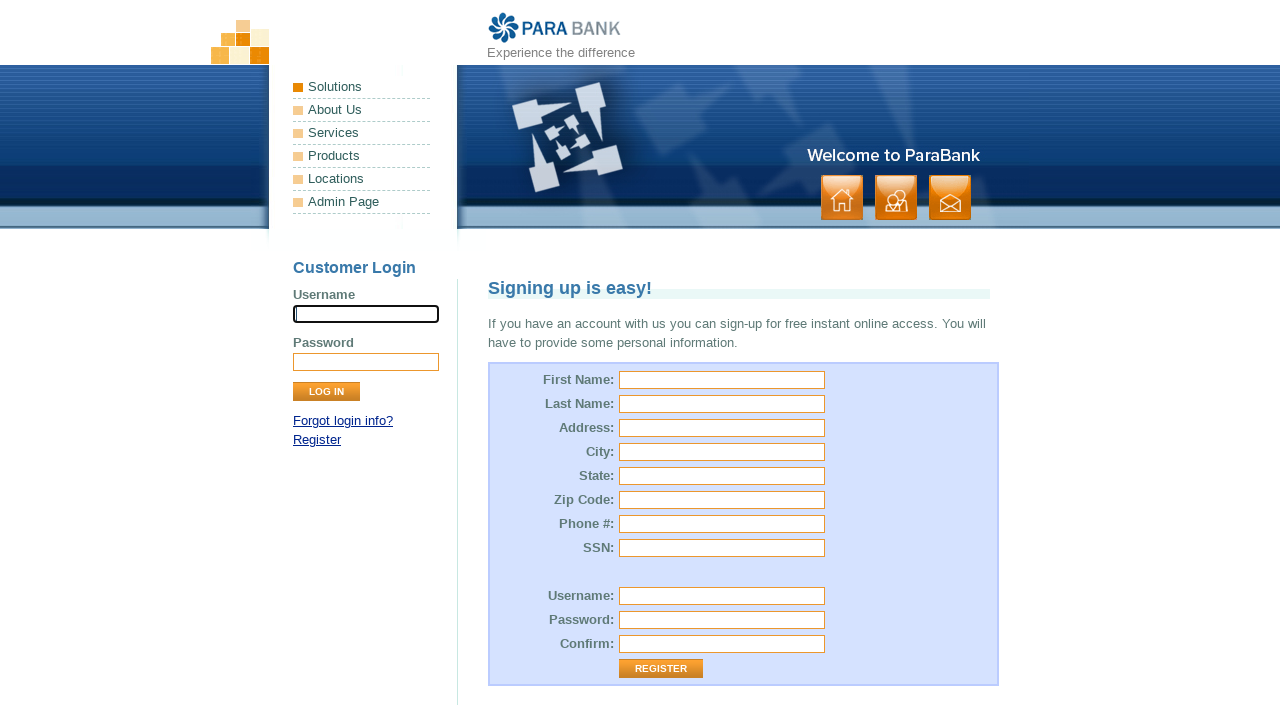

Waited for heading element to load
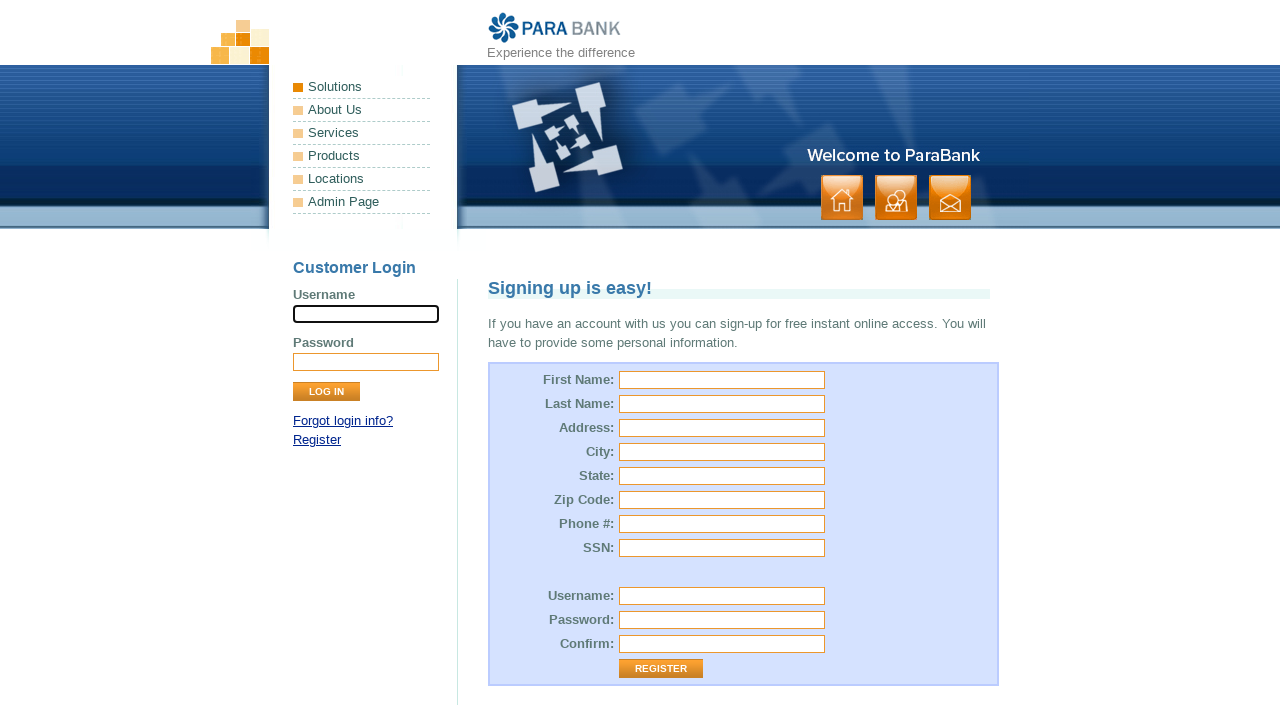

Retrieved heading text content
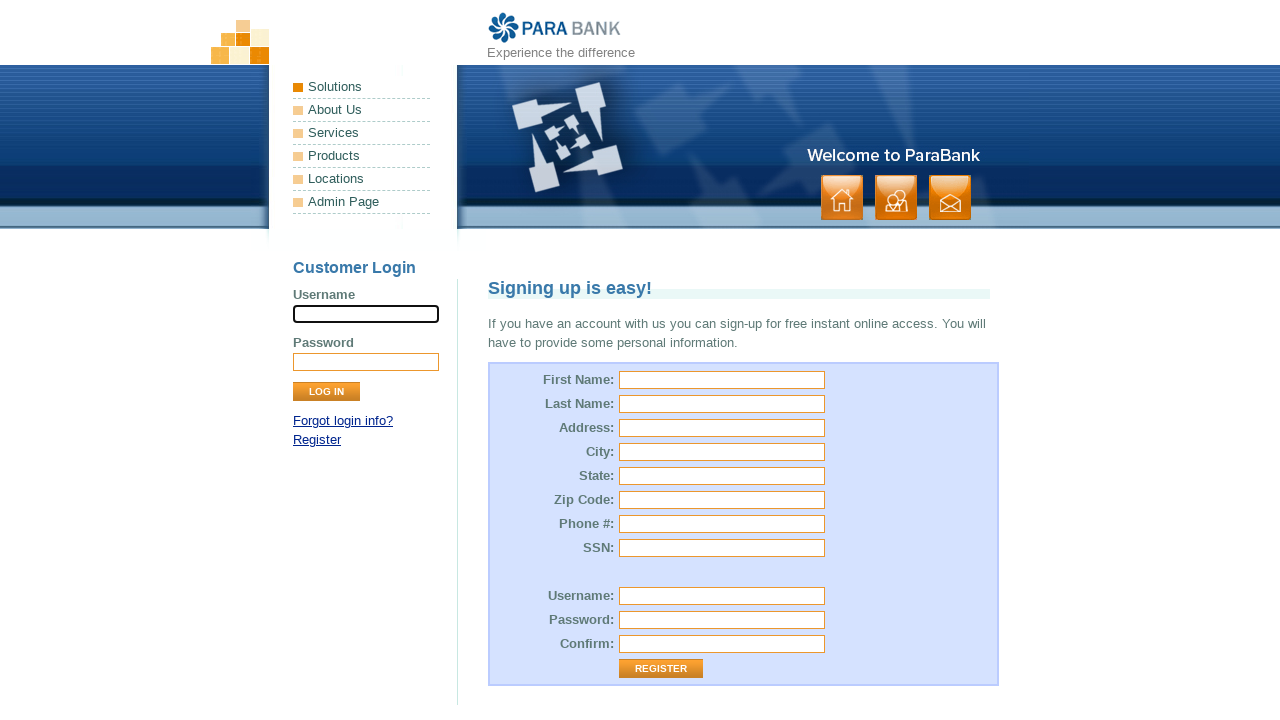

Verified heading displays 'Signing up is easy!' message
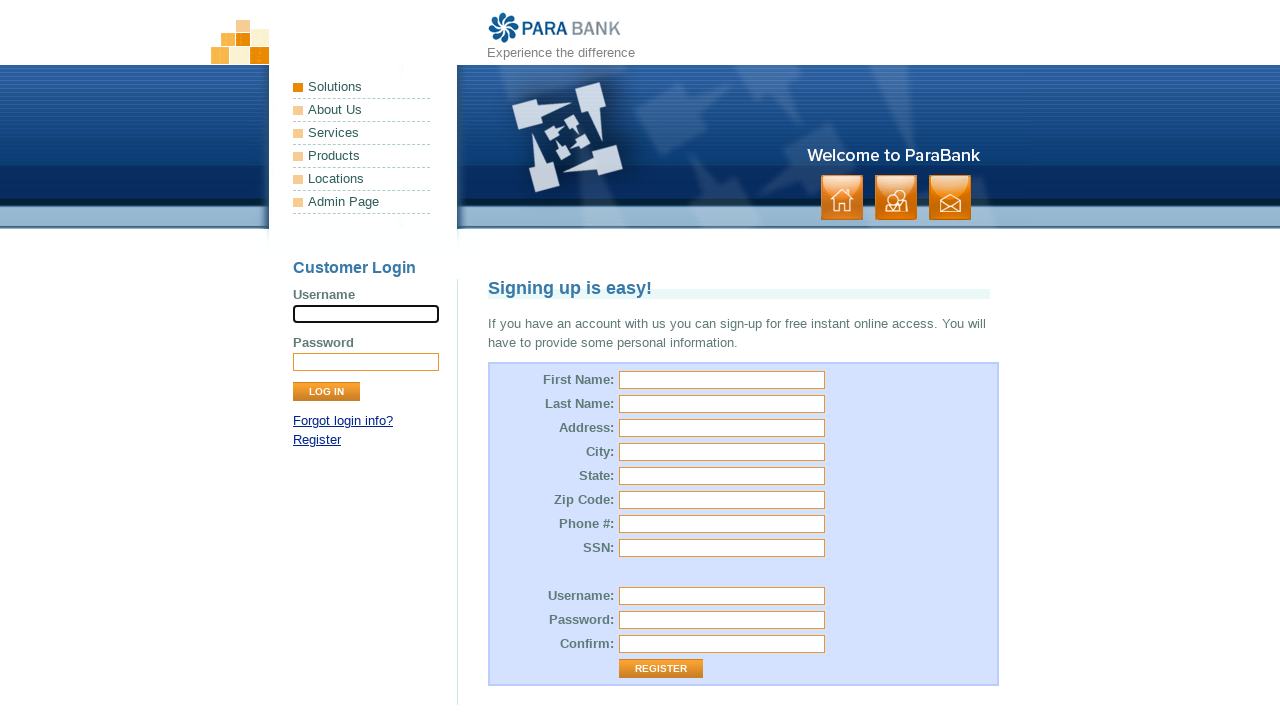

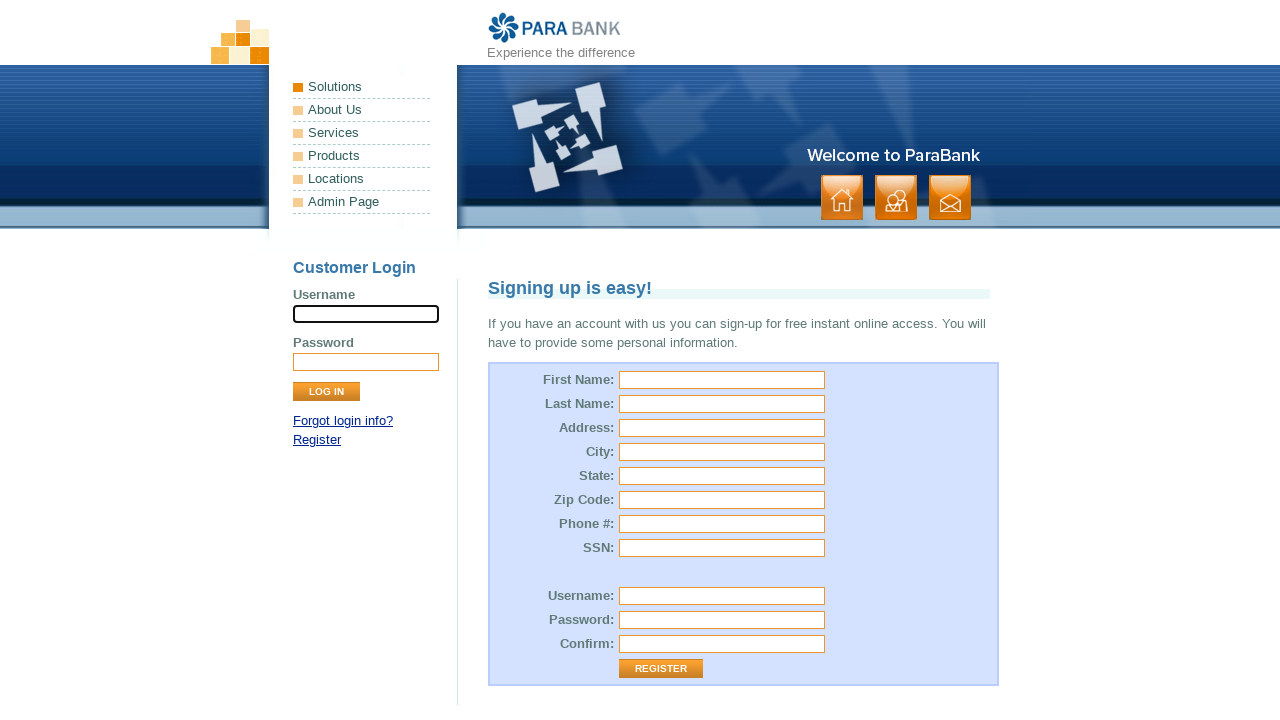